Tests file download functionality by clicking on a file link and verifying the download completes

Starting URL: https://the-internet.herokuapp.com/download

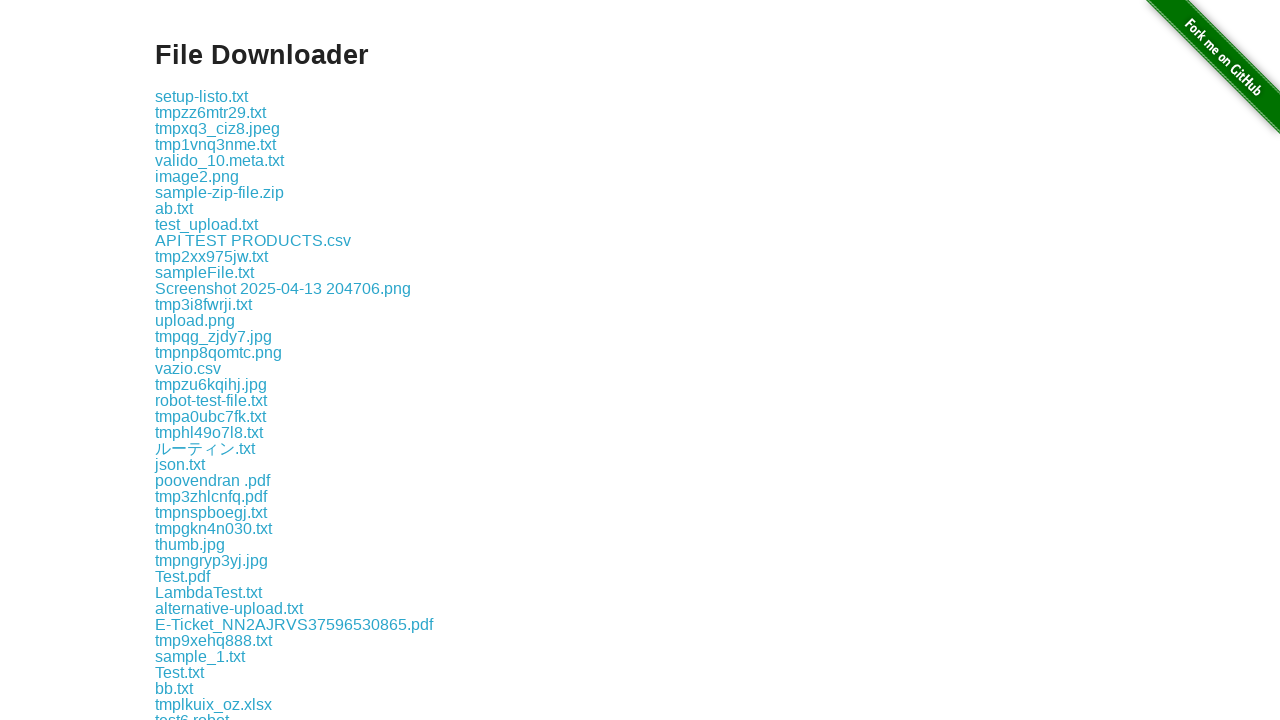

Clicked on image.png link to initiate file download at (221, 360) on text=image.png
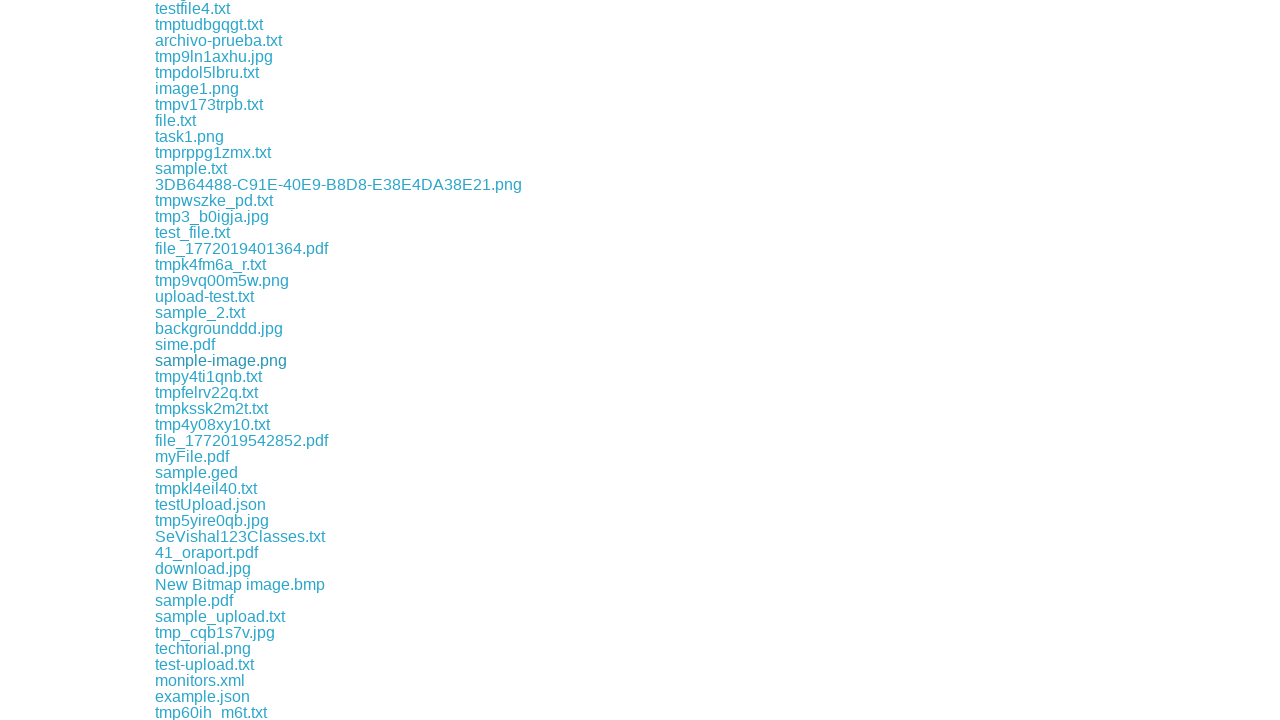

Waited 3 seconds for file download to complete
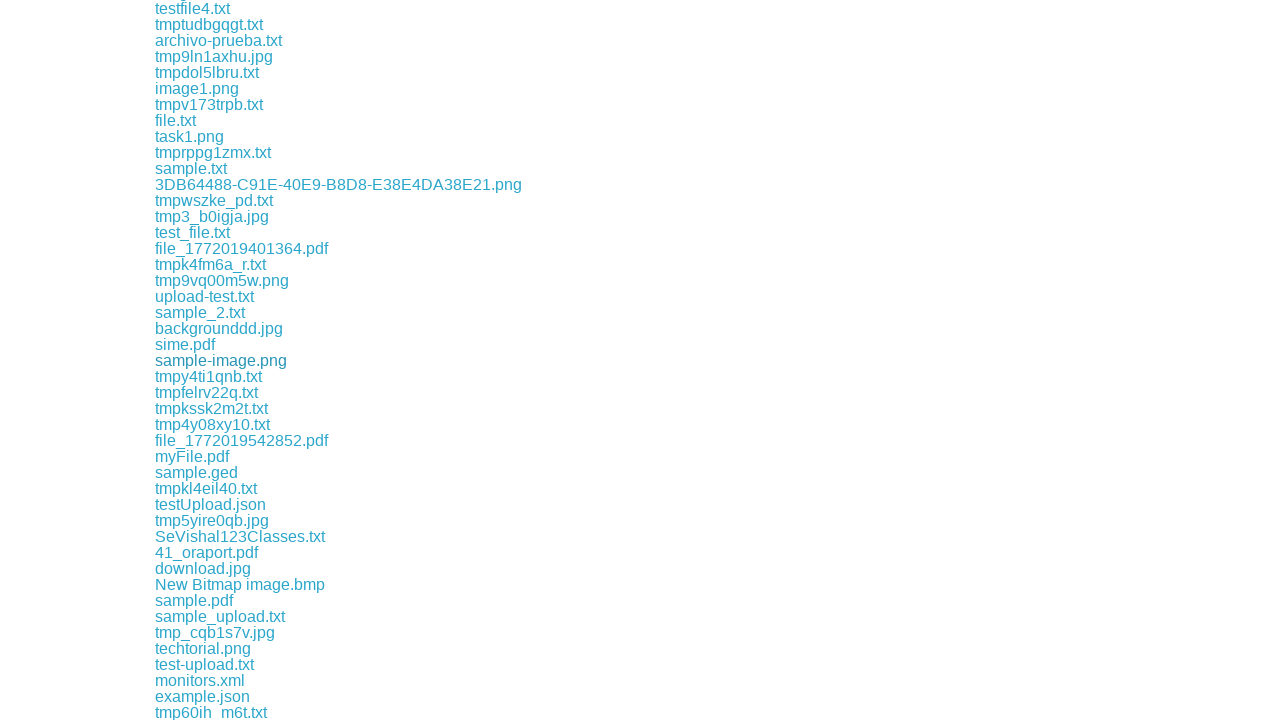

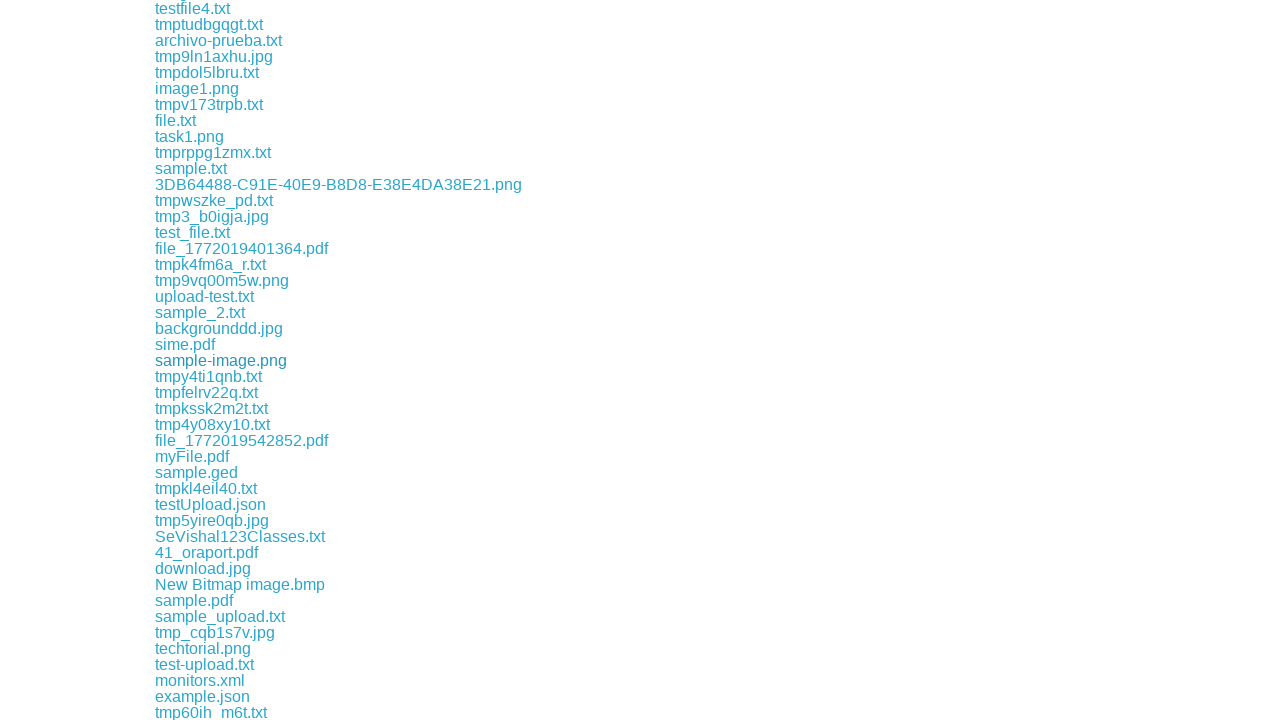